Tests table sorting functionality and uses pagination to find and retrieve the price of "Rice" from a product table

Starting URL: https://rahulshettyacademy.com/seleniumPractise/#/offers

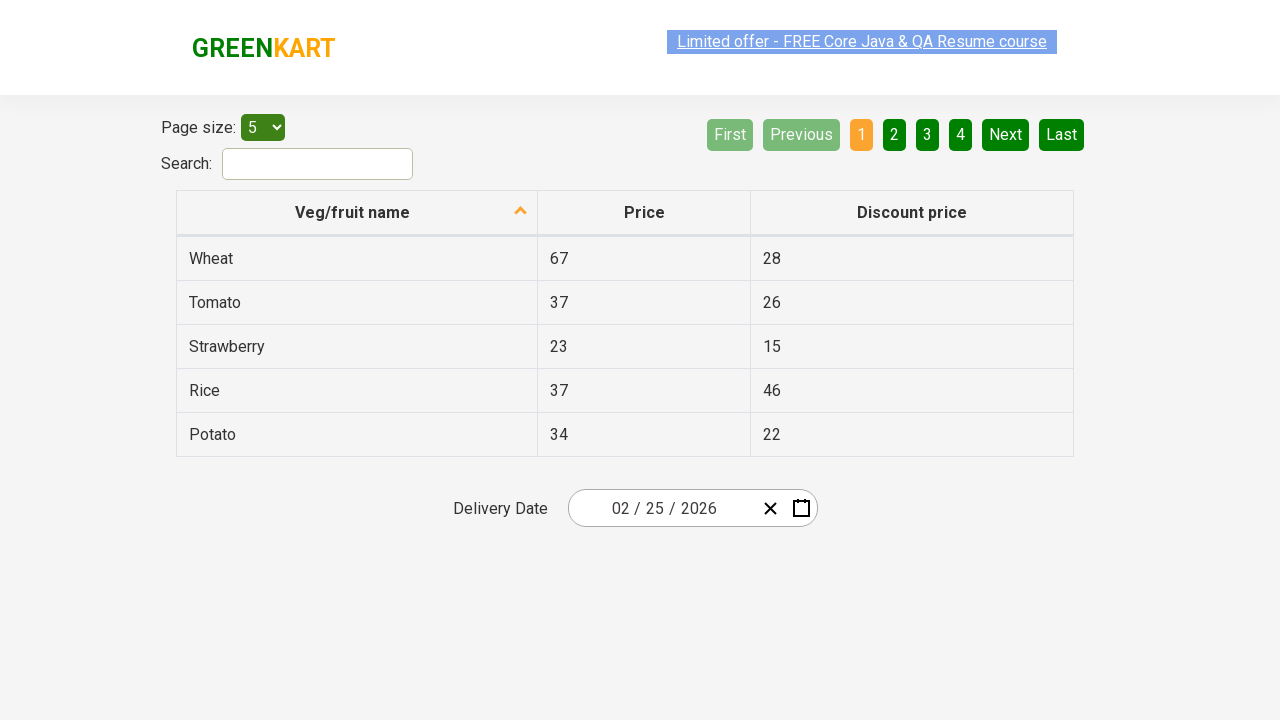

Clicked first column header to sort table at (357, 213) on xpath=//tr/th[1]
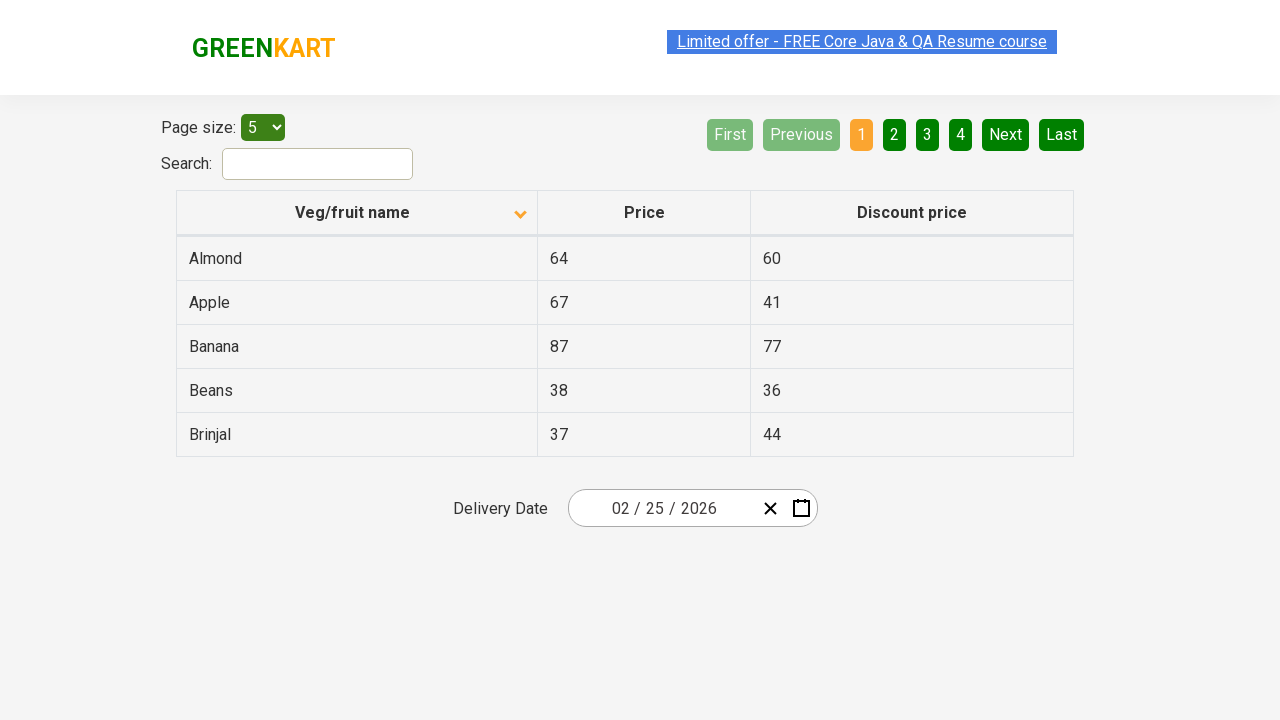

Retrieved all product names from first column
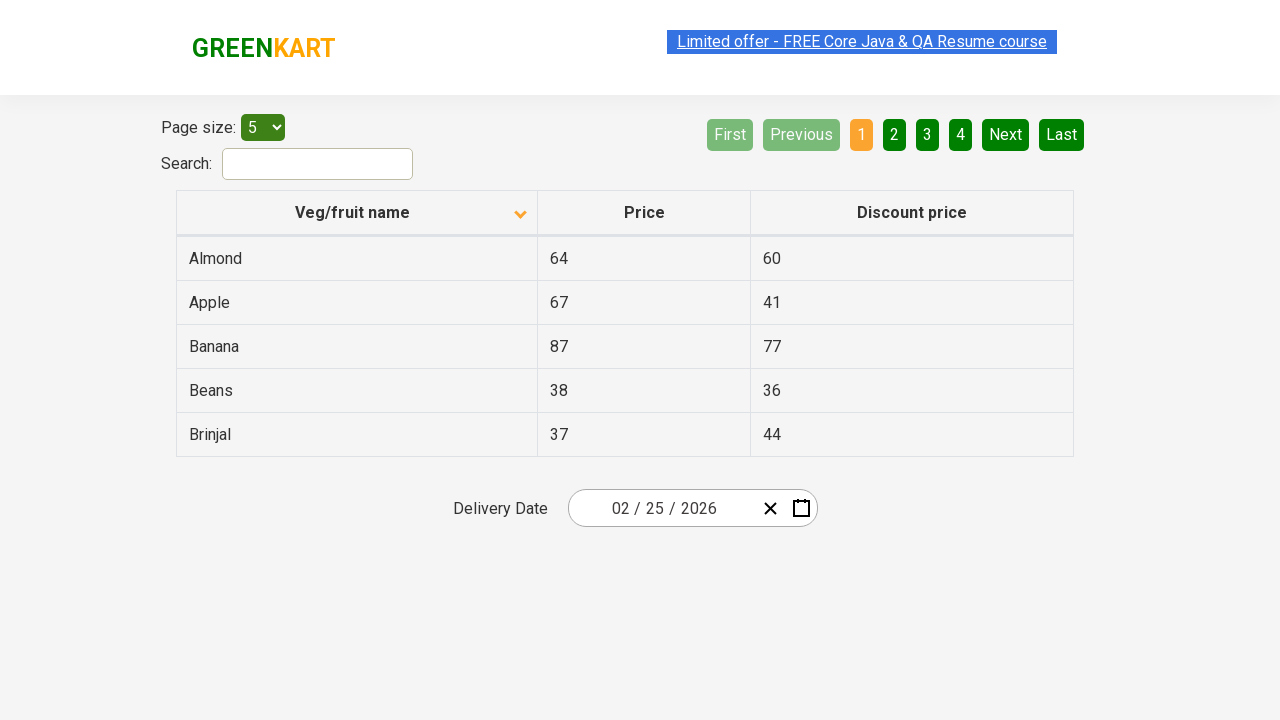

Extracted text content from all product name elements
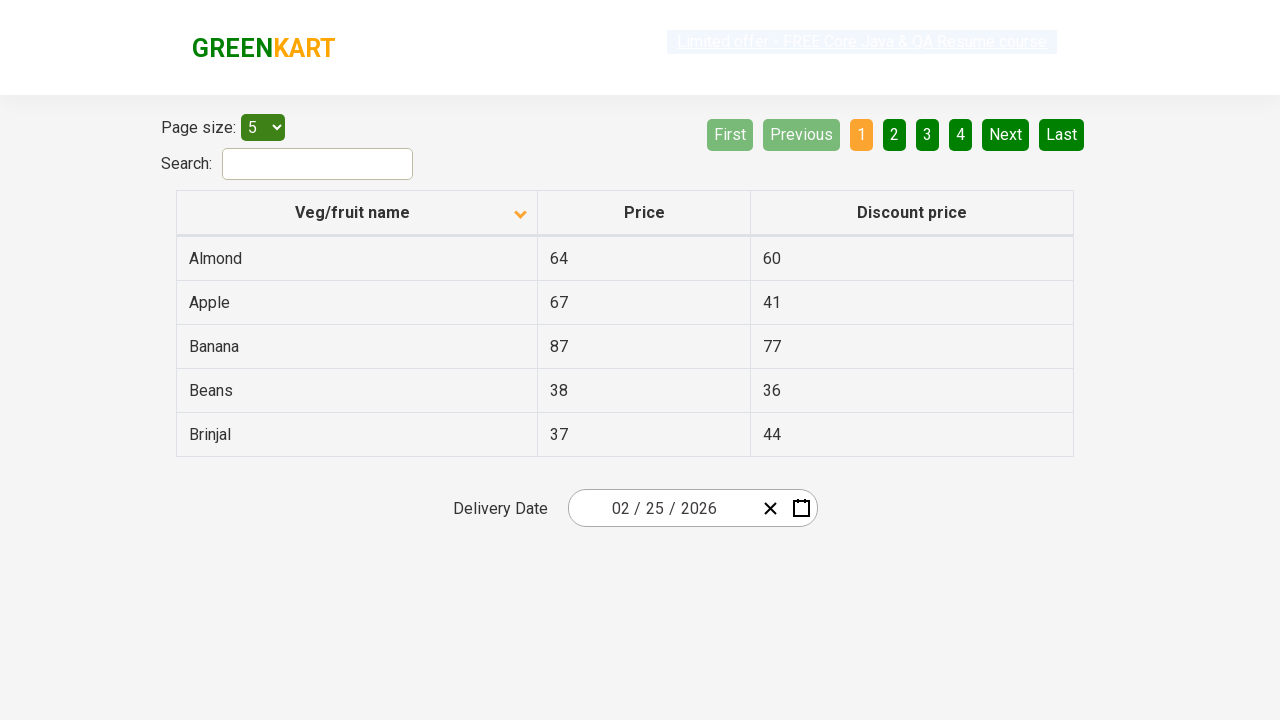

Created alphabetically sorted list of product names
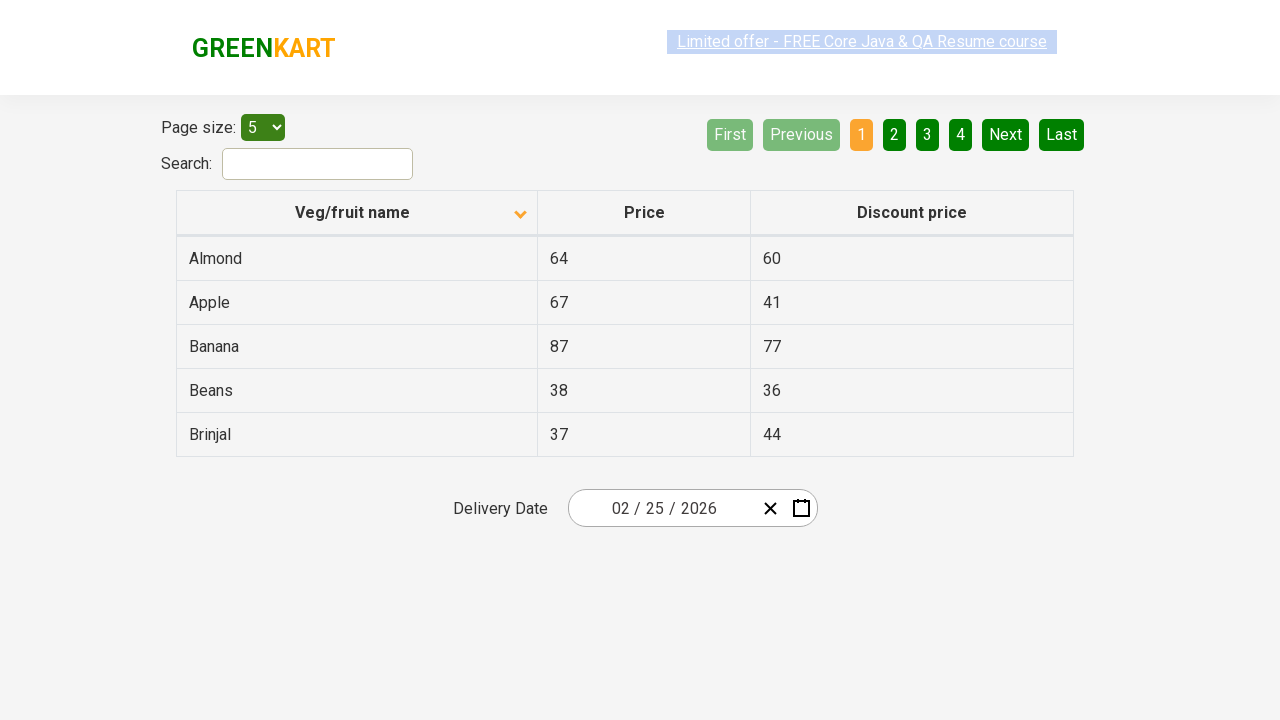

Verified table is sorted alphabetically
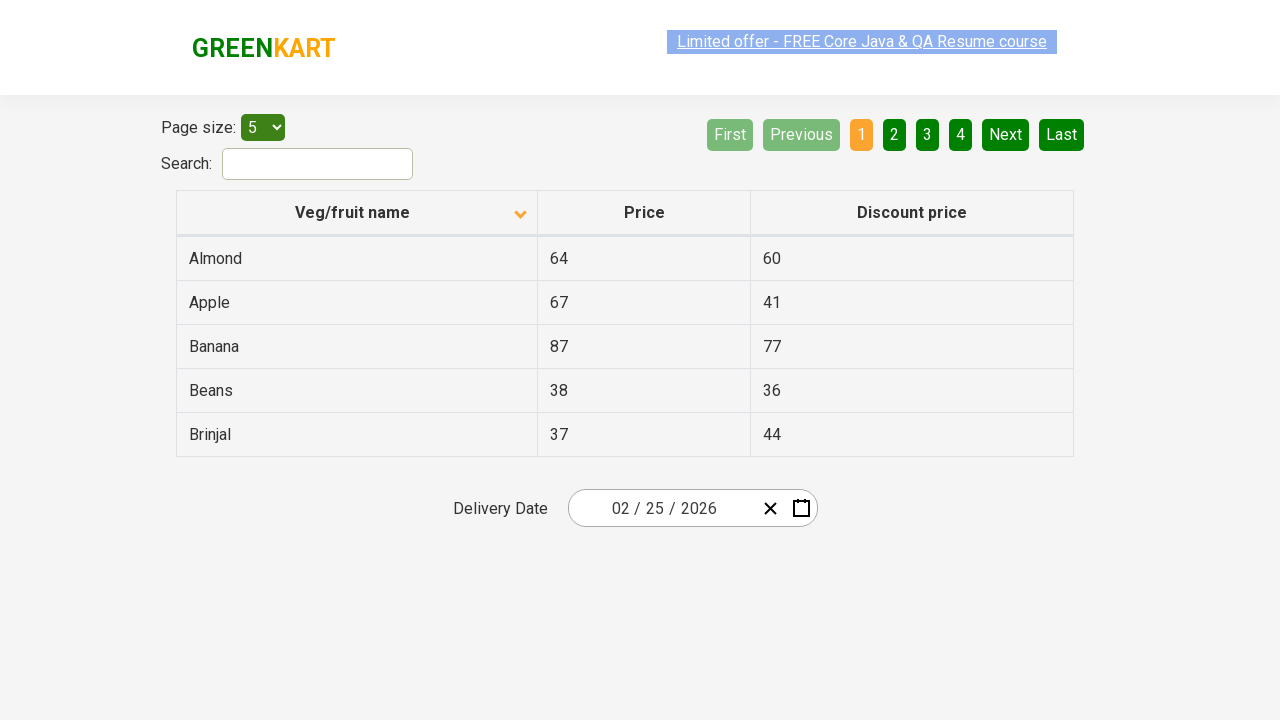

Retrieved all rows from current page
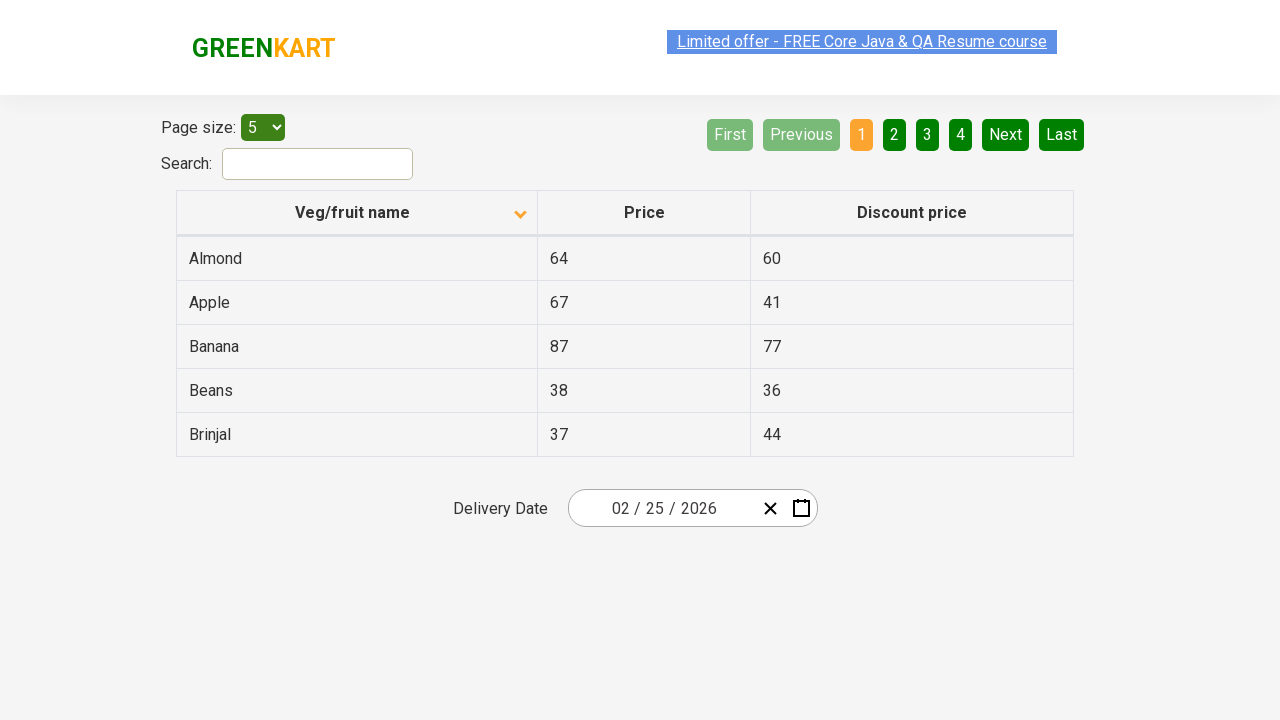

Clicked Next button to navigate to next page at (1006, 134) on [aria-label='Next']
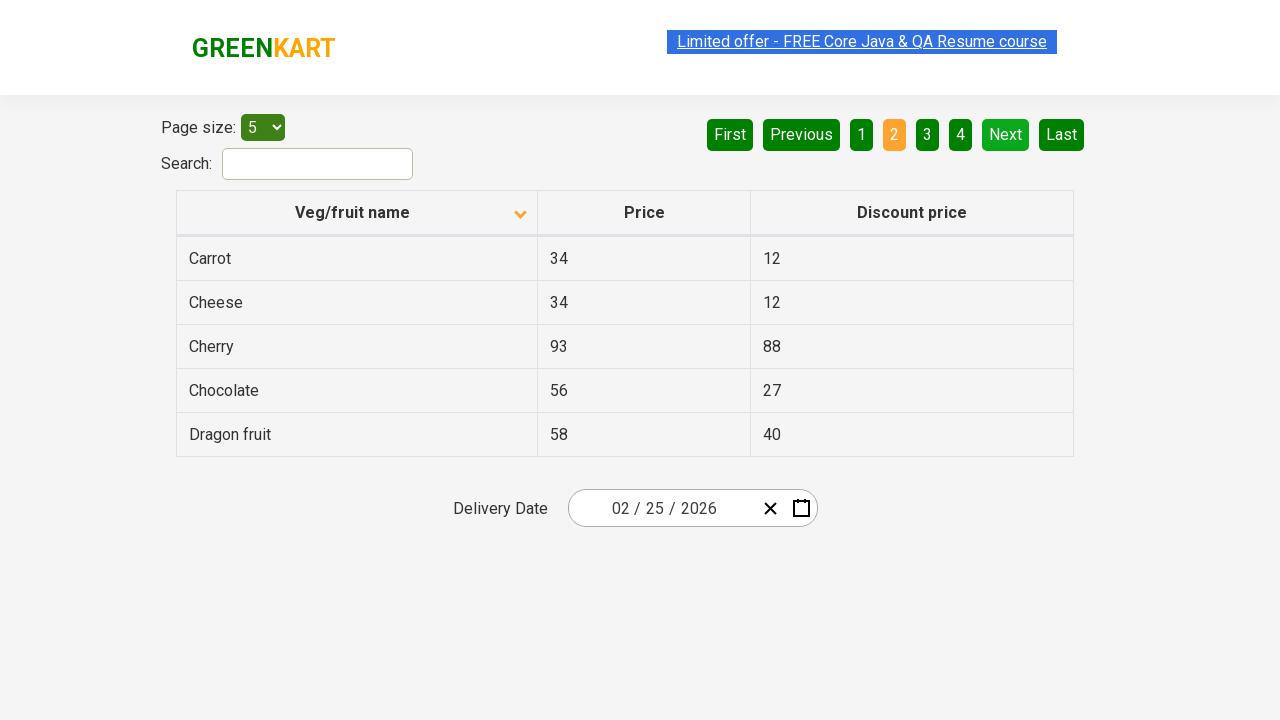

Waited for next page to load
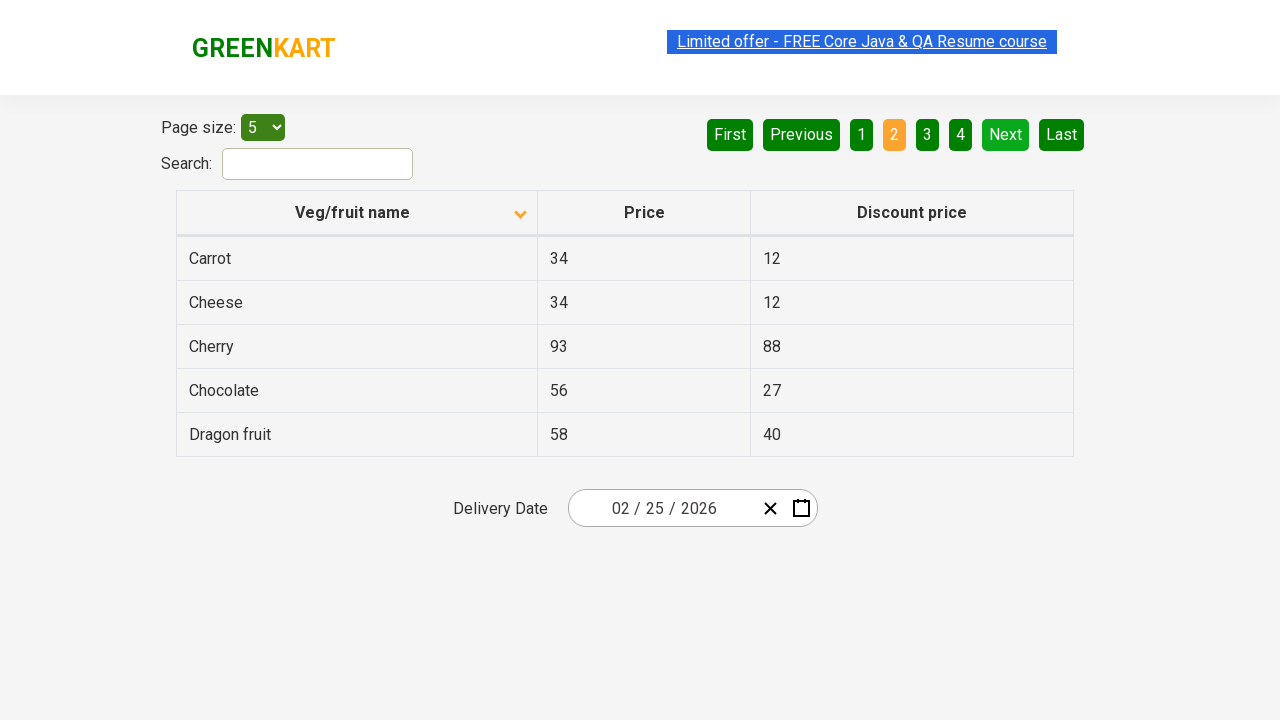

Retrieved all rows from current page
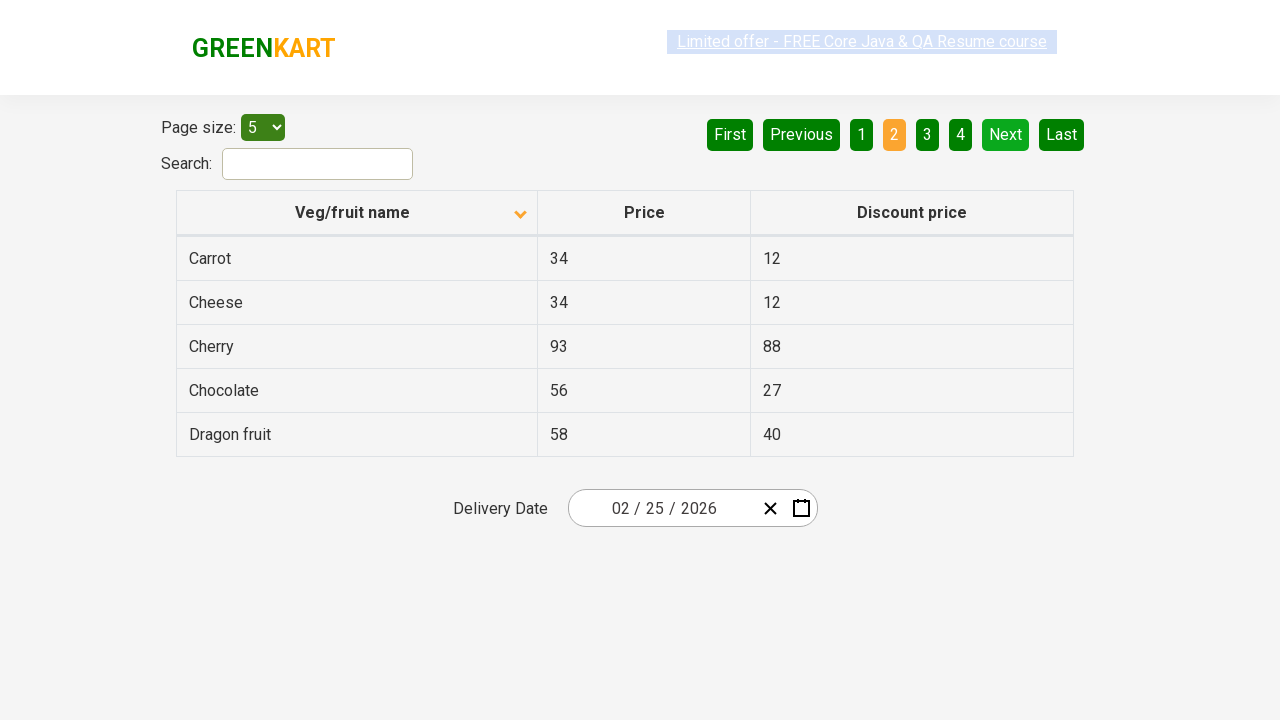

Clicked Next button to navigate to next page at (1006, 134) on [aria-label='Next']
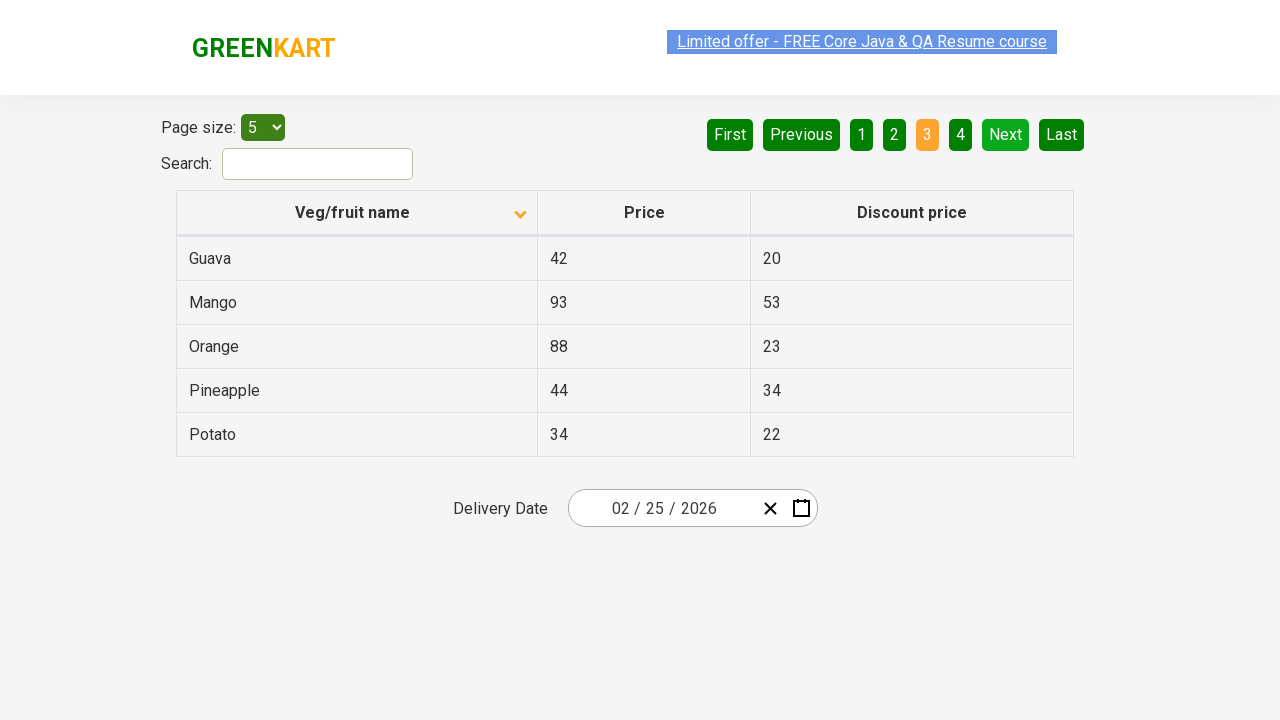

Waited for next page to load
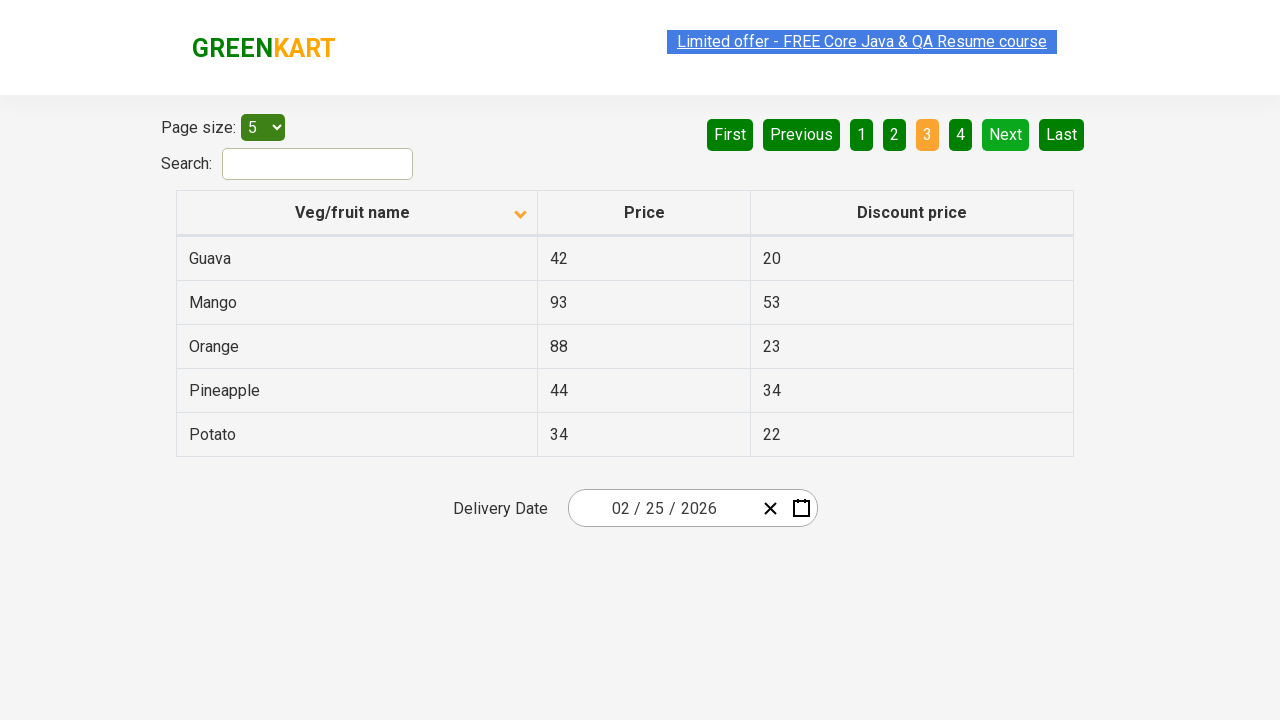

Retrieved all rows from current page
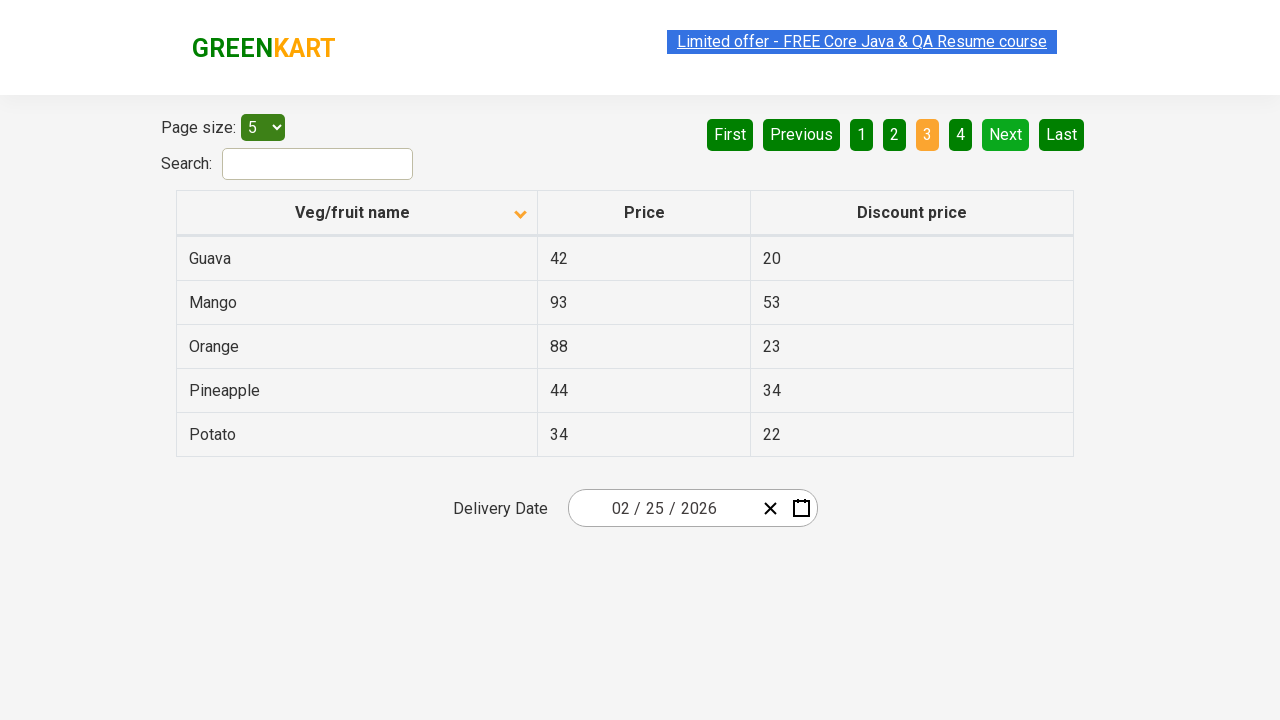

Clicked Next button to navigate to next page at (1006, 134) on [aria-label='Next']
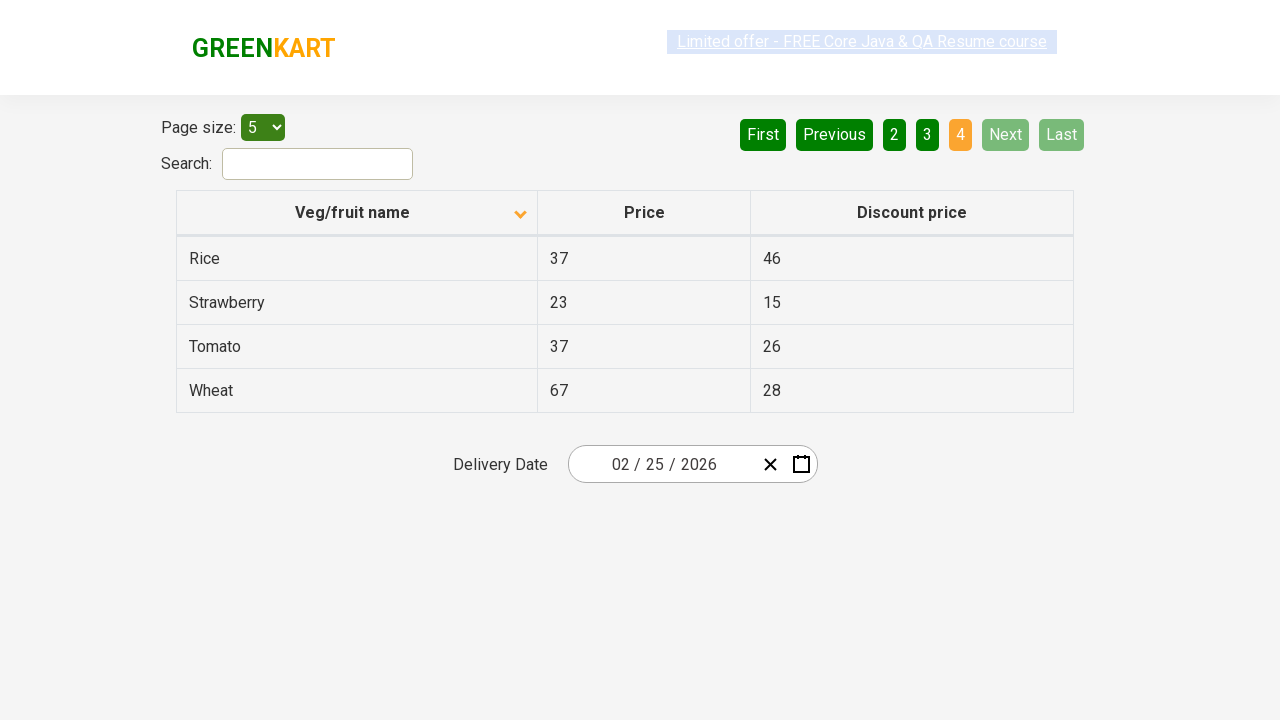

Waited for next page to load
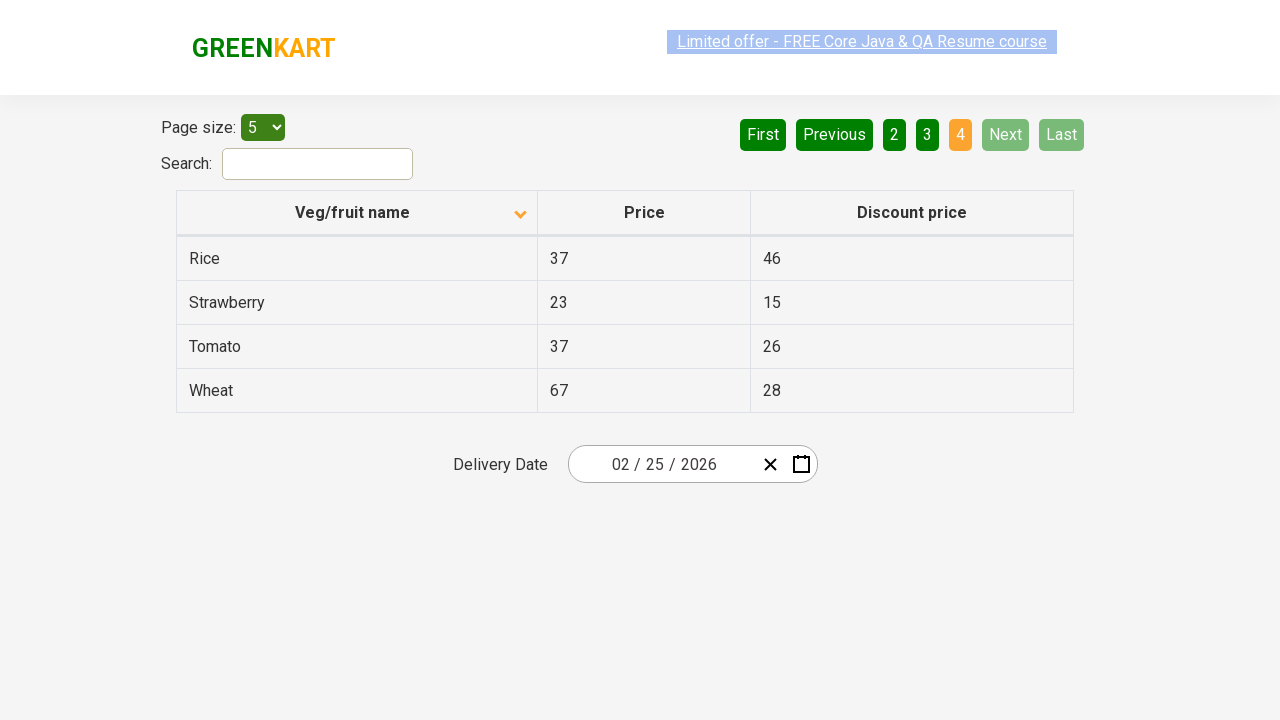

Retrieved all rows from current page
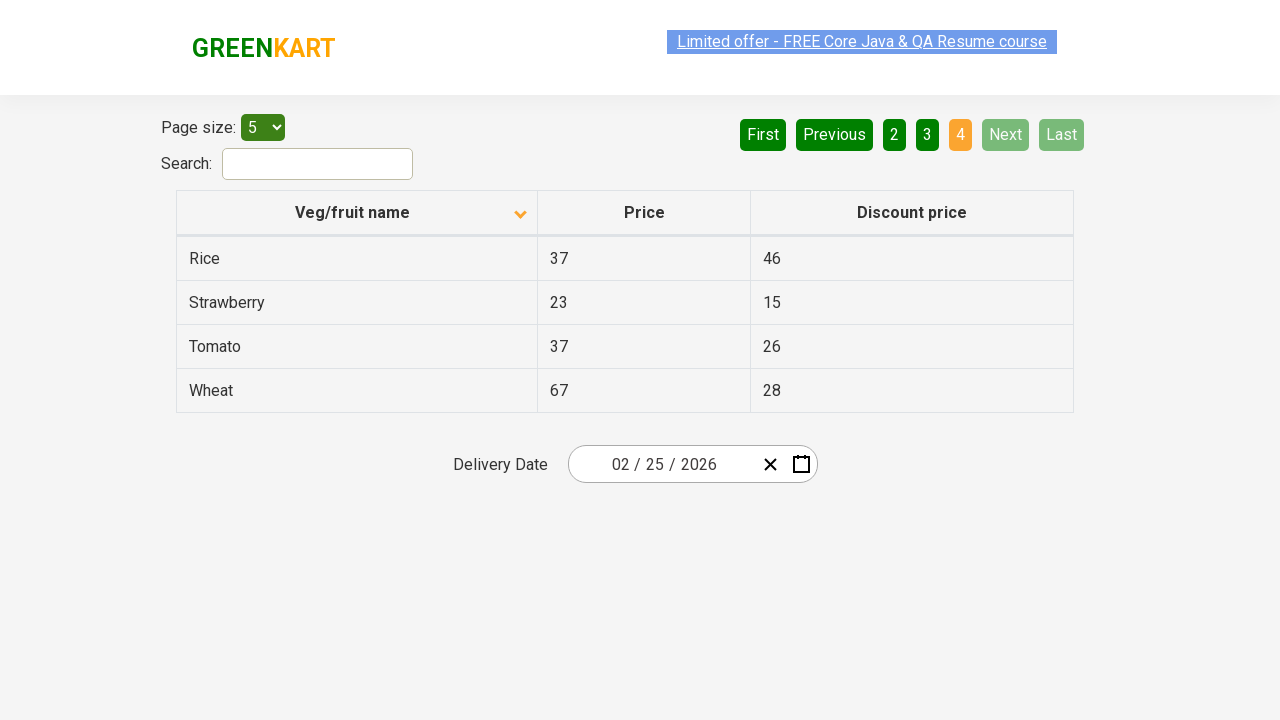

Found Rice product and retrieved price: 37
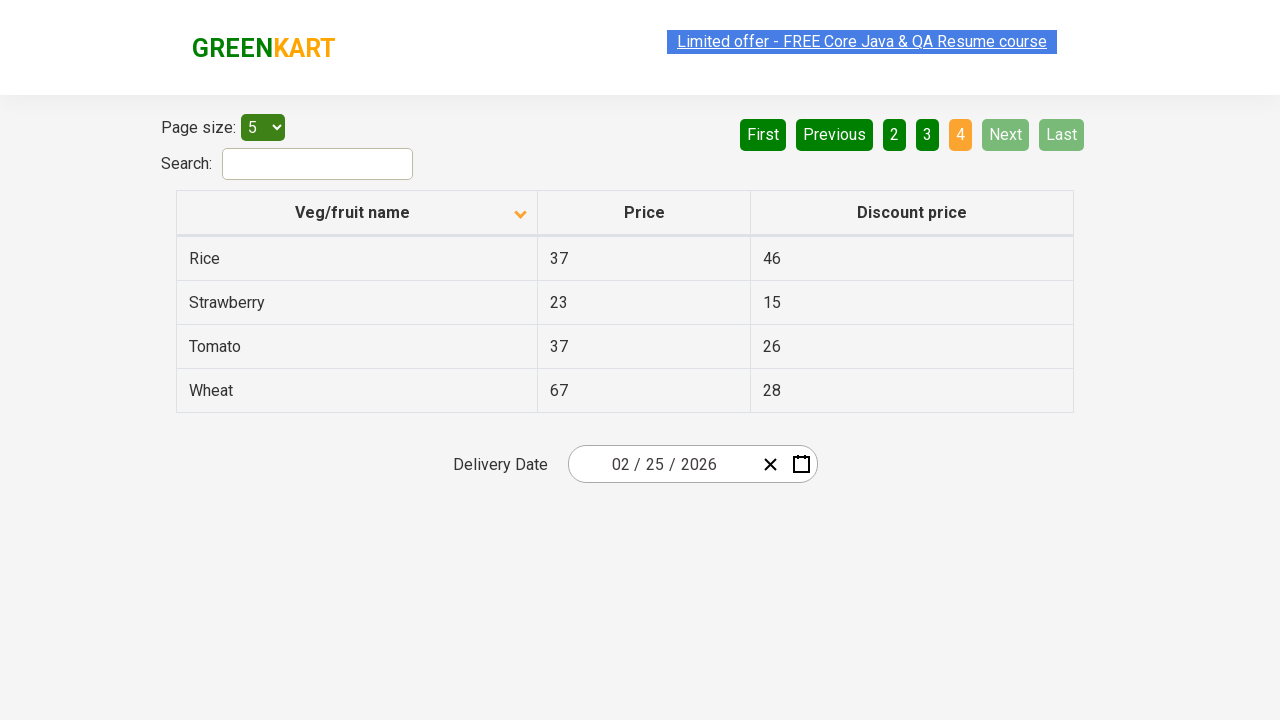

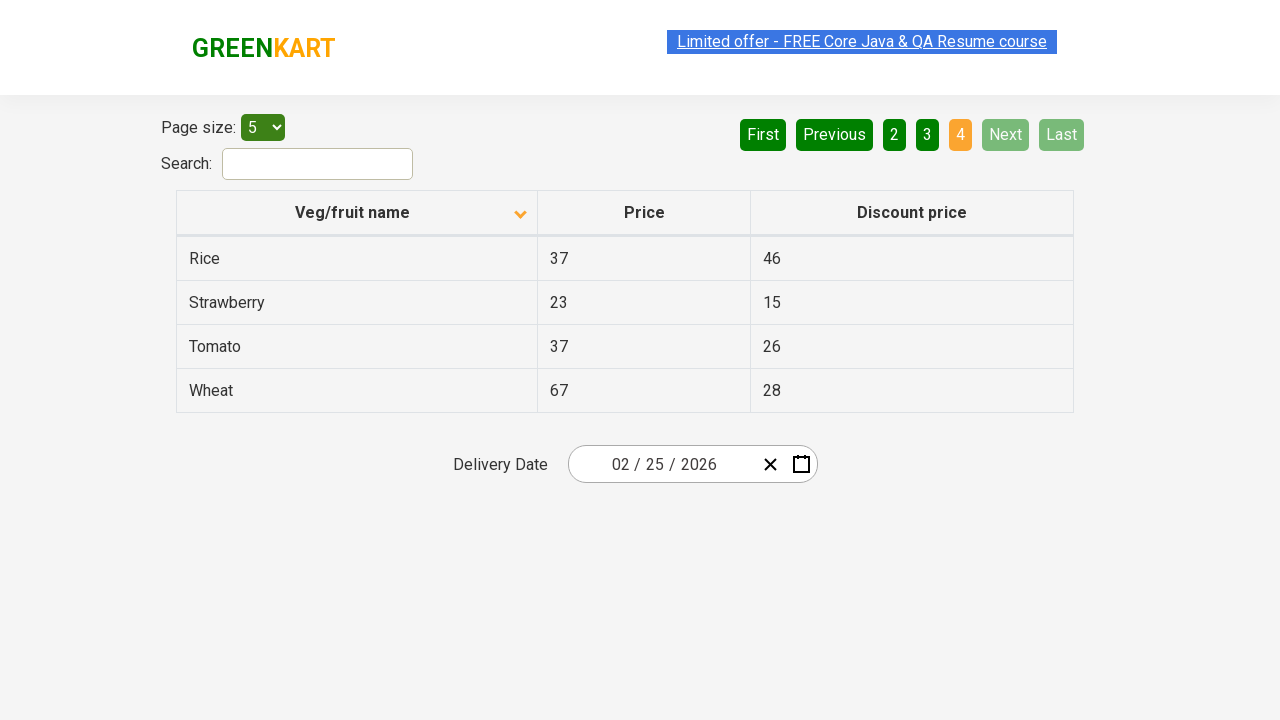